Navigates to Oracle's homepage and verifies the page loads by checking the title

Starting URL: https://www.oracle.com

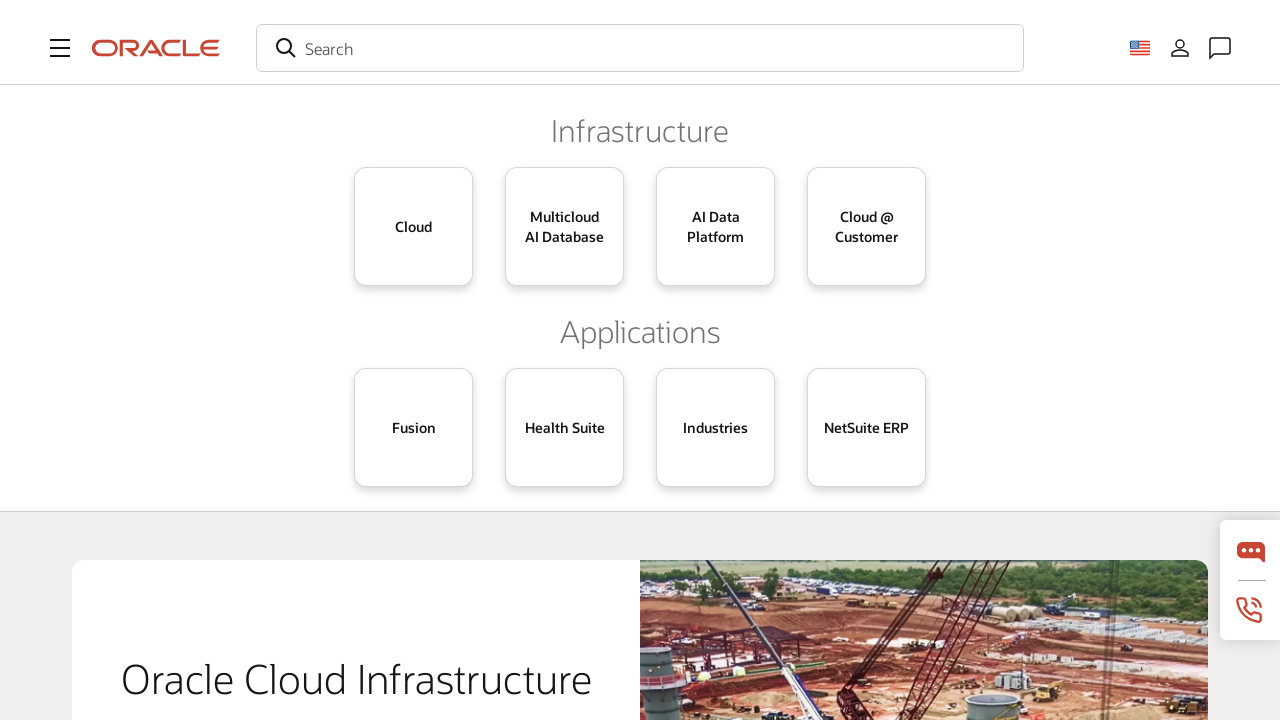

Navigated to Oracle's homepage at https://www.oracle.com
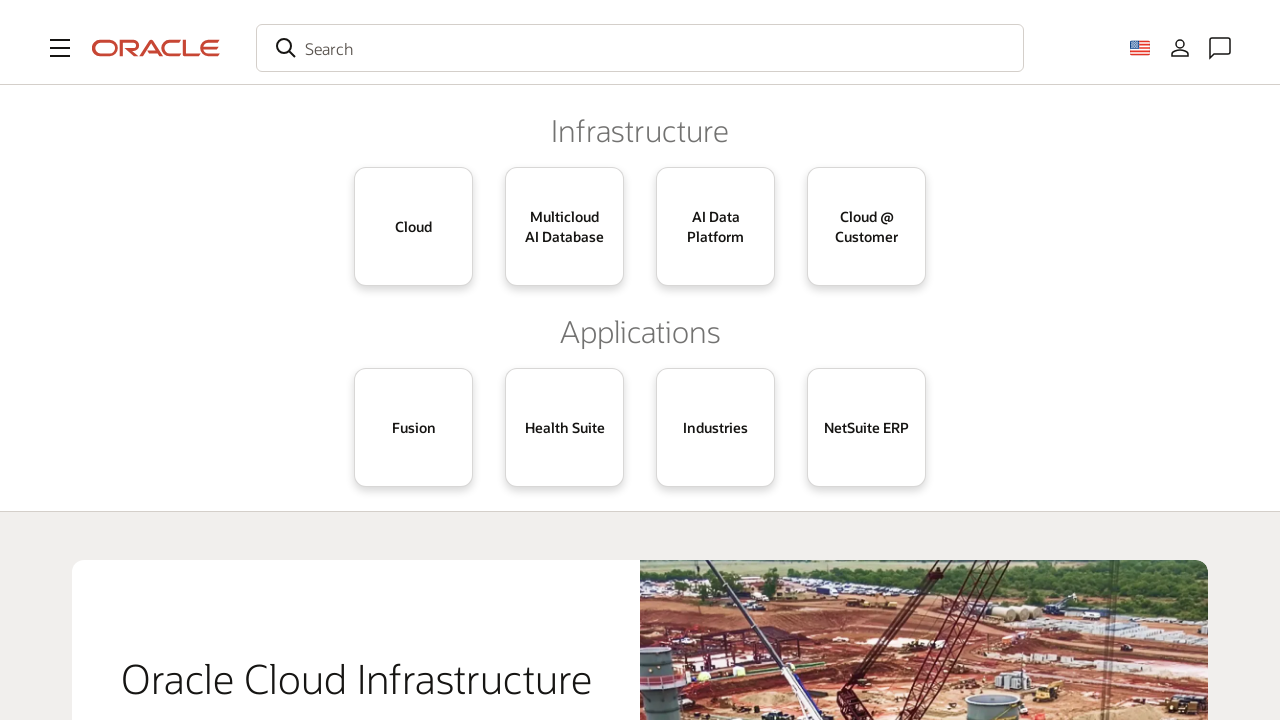

Page DOM content fully loaded
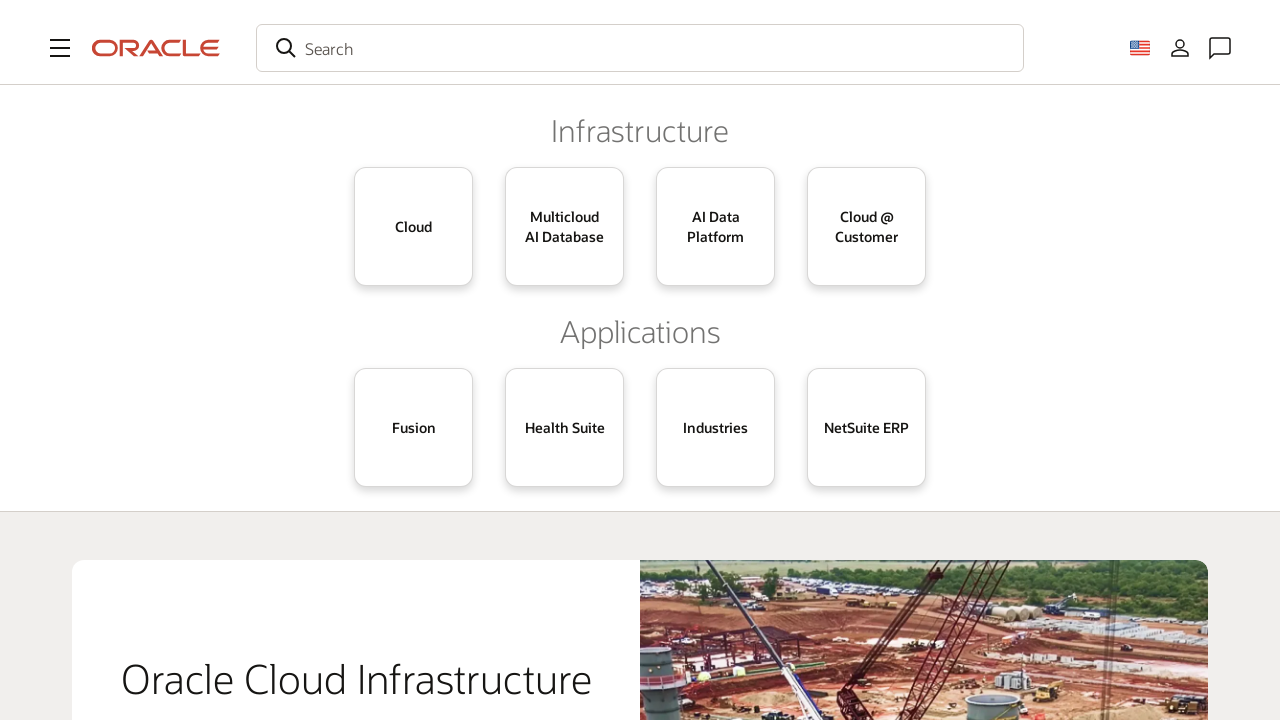

Retrieved page title: Oracle | Cloud Applications and Cloud Platform
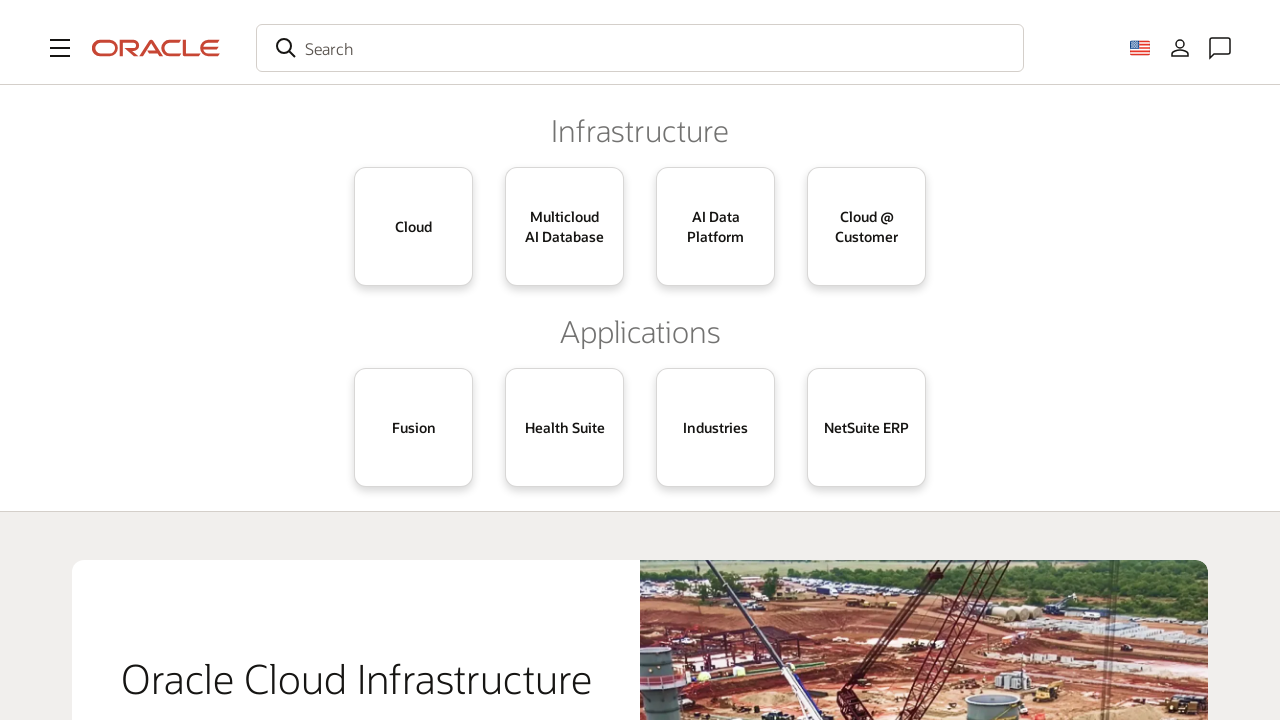

Printed page title to console
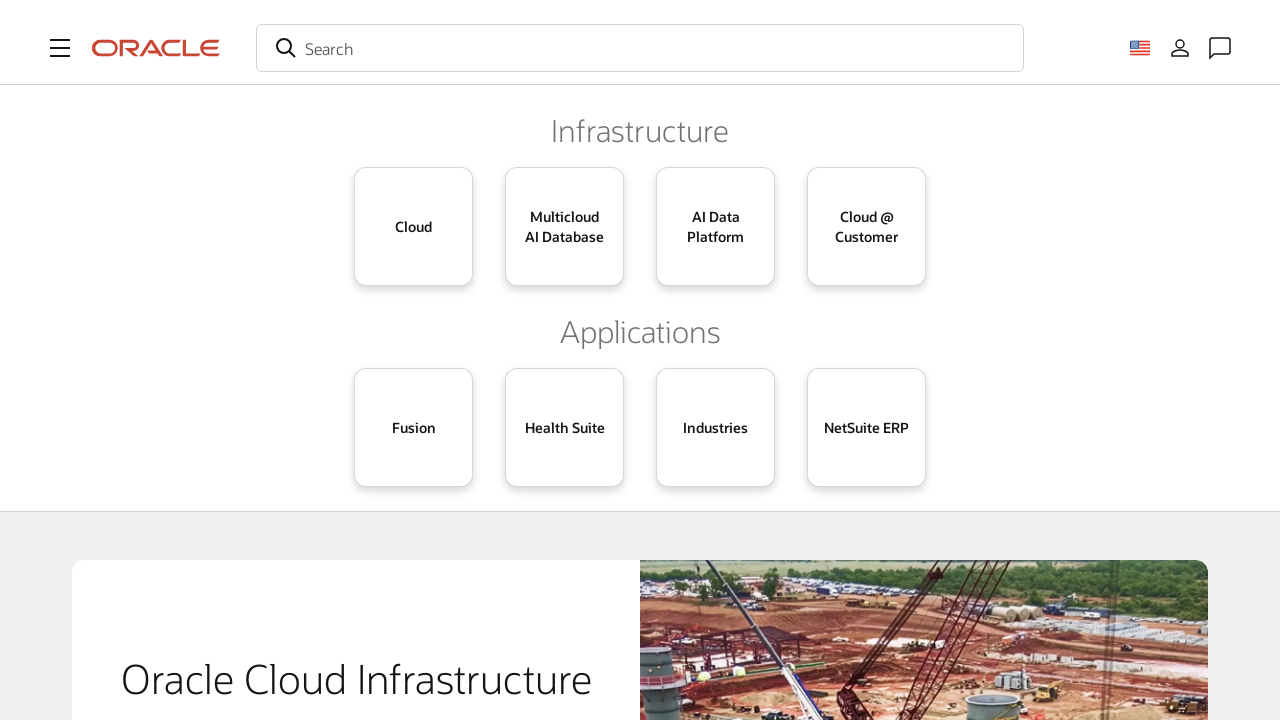

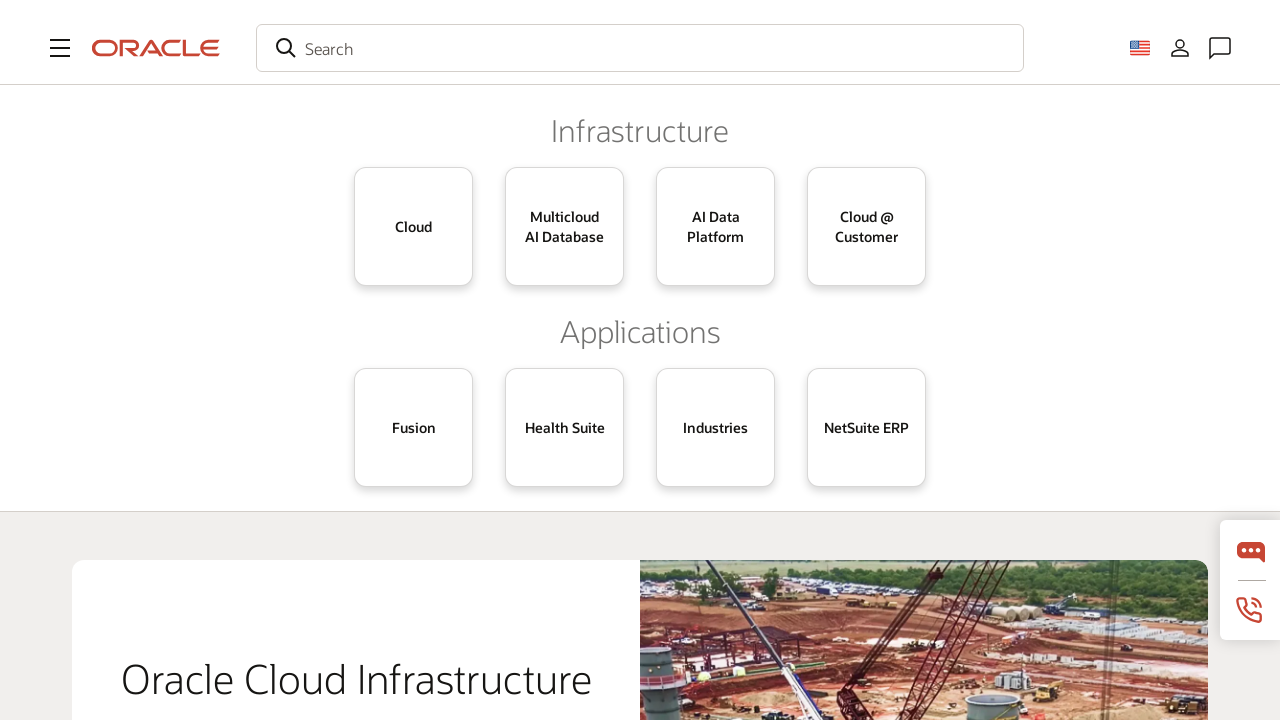